Tests dynamic controls functionality by toggling a checkbox's visibility twice using a toggle button and verifying the checkbox display state changes

Starting URL: https://training-support.net/webelements/dynamic-controls

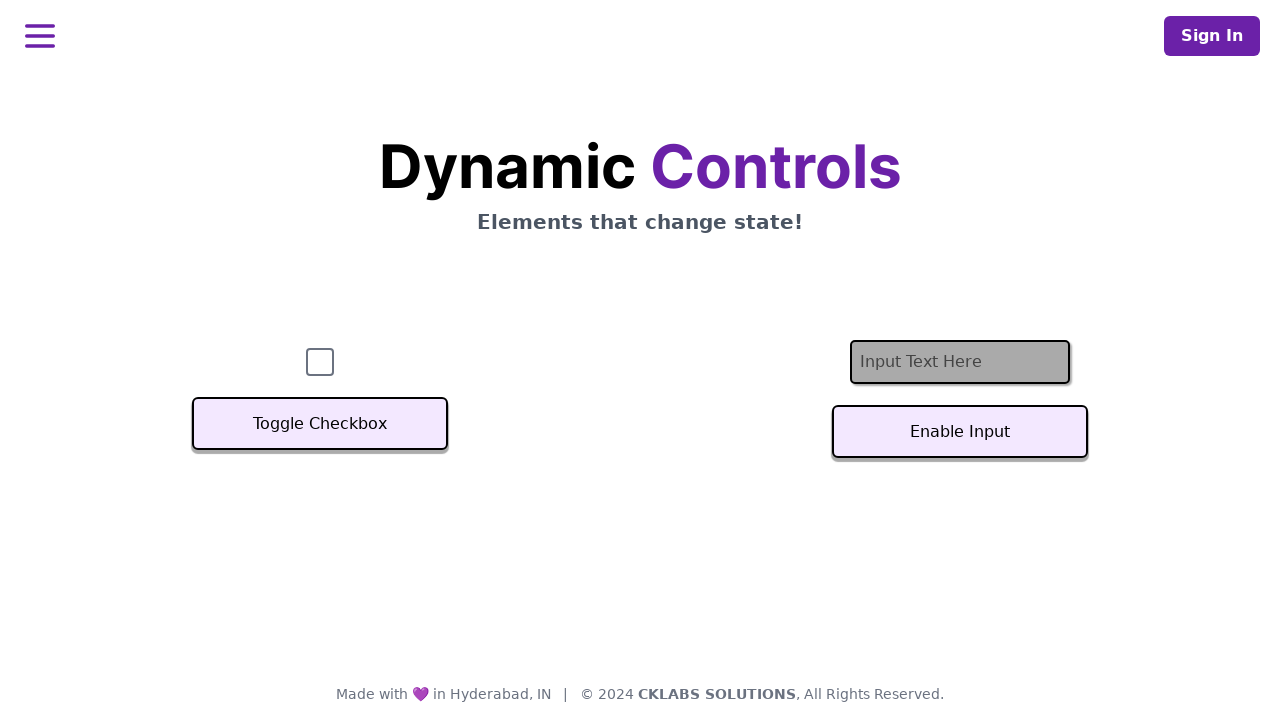

Located checkbox element on the page
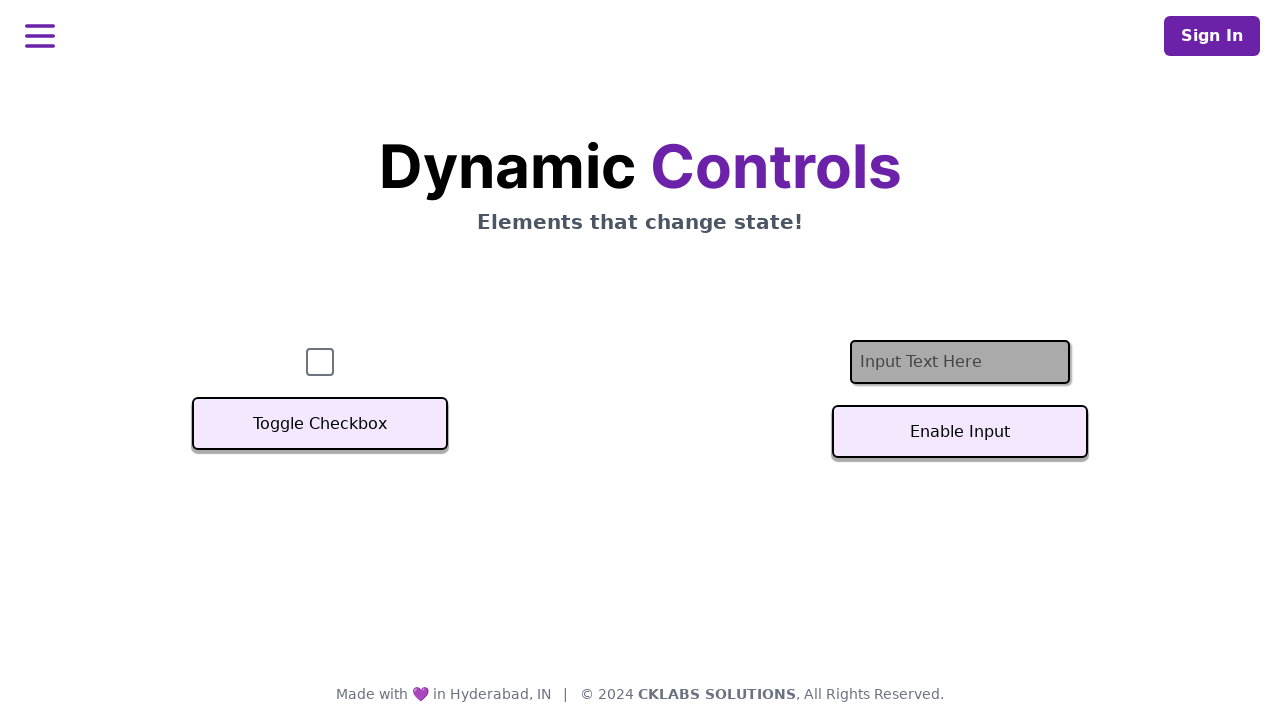

Clicked toggle button to hide the checkbox at (320, 424) on xpath=//button[text()='Toggle Checkbox']
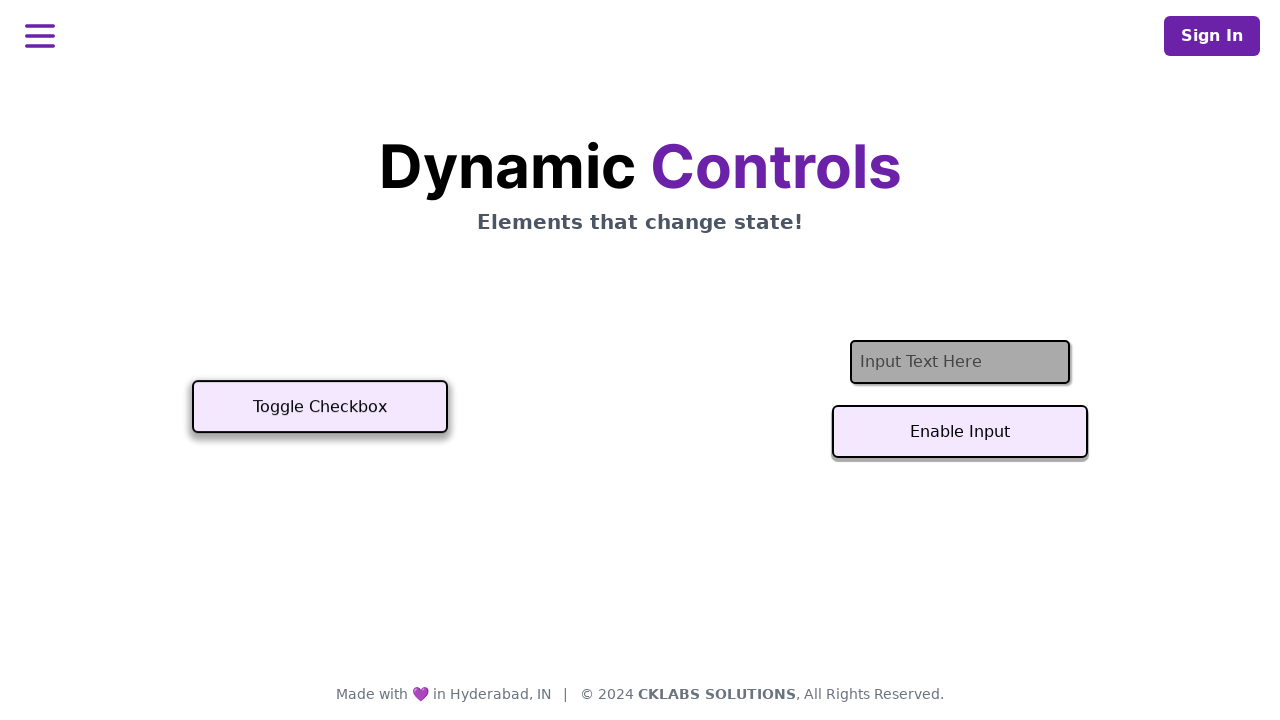

Waited 500ms for checkbox to be hidden
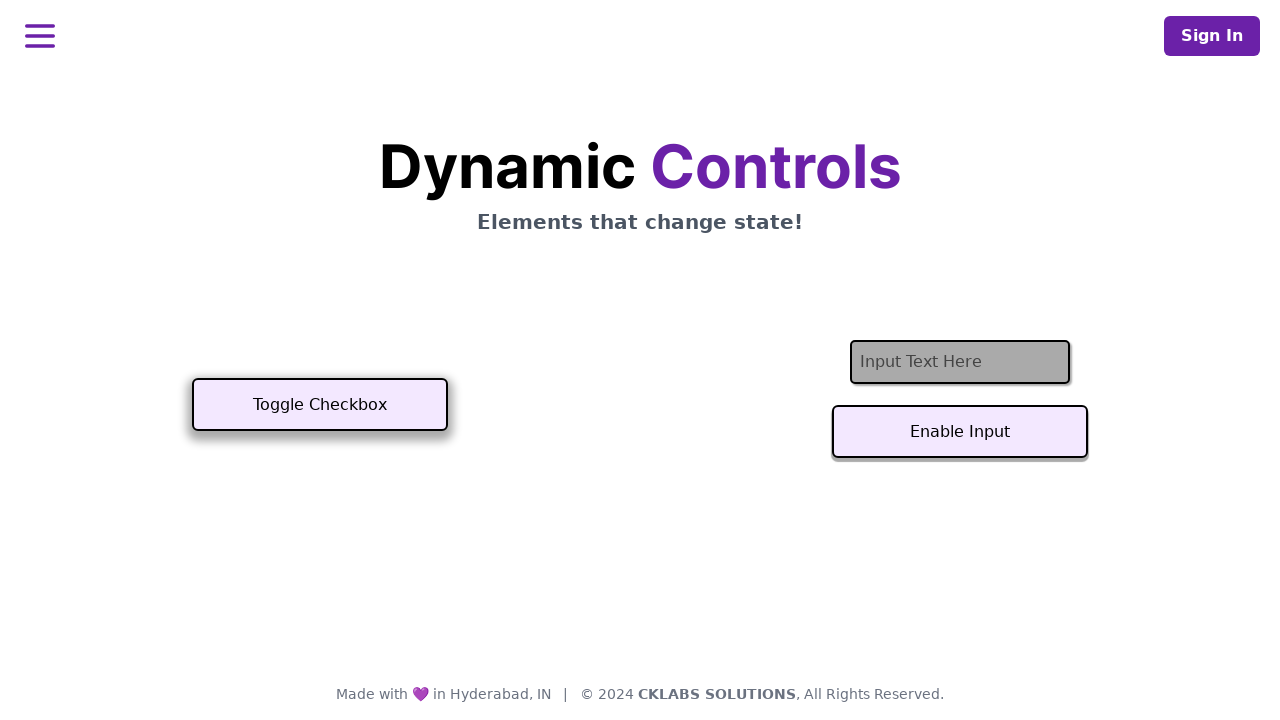

Clicked toggle button again to show the checkbox at (320, 405) on xpath=//button[text()='Toggle Checkbox']
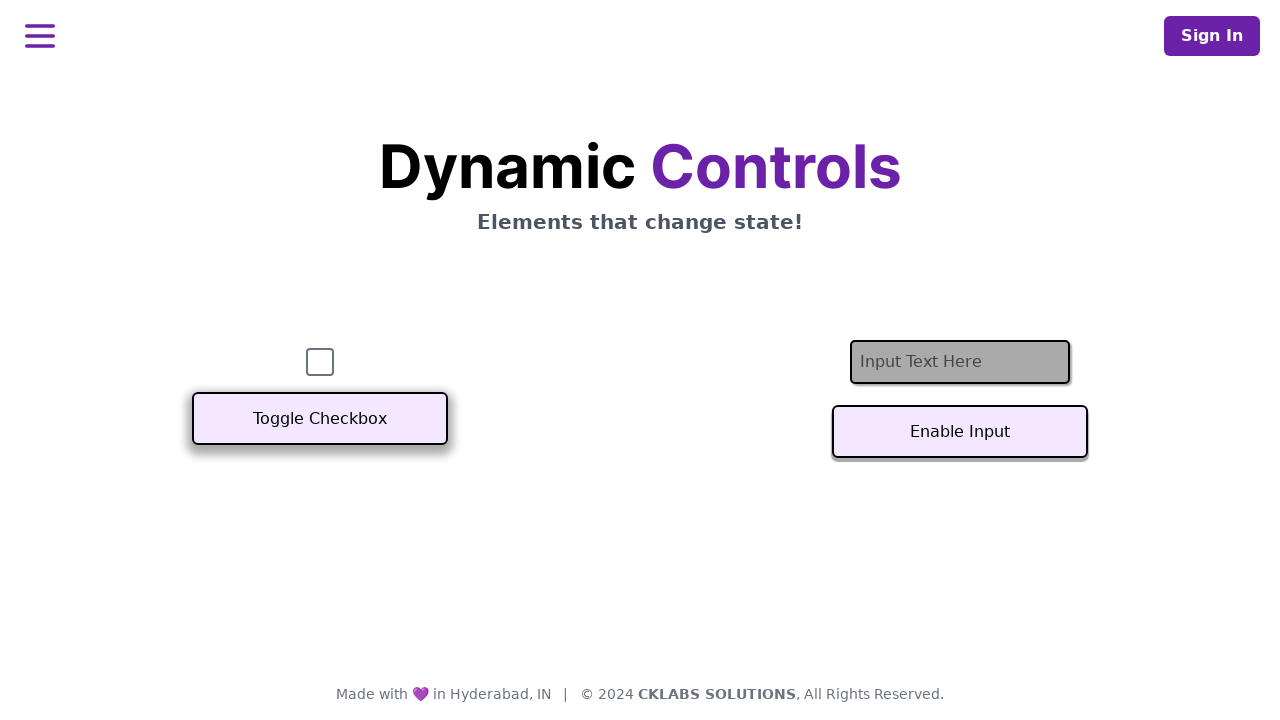

Verified checkbox is visible again
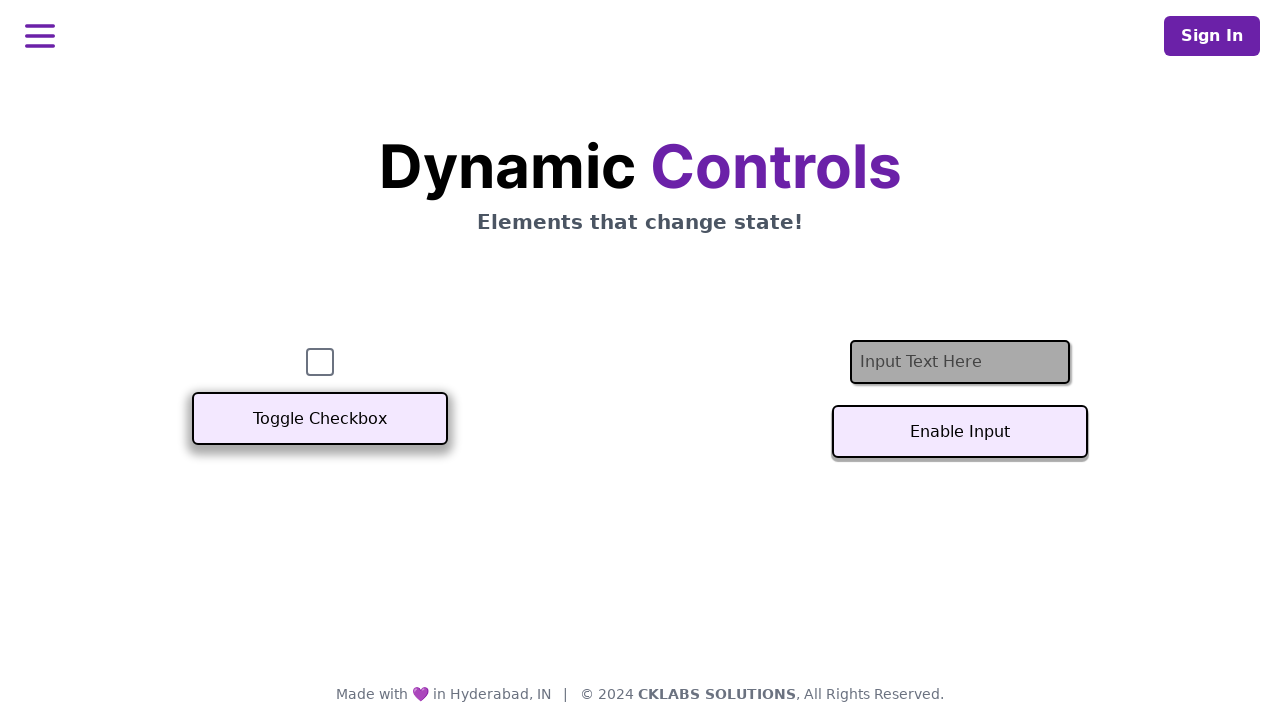

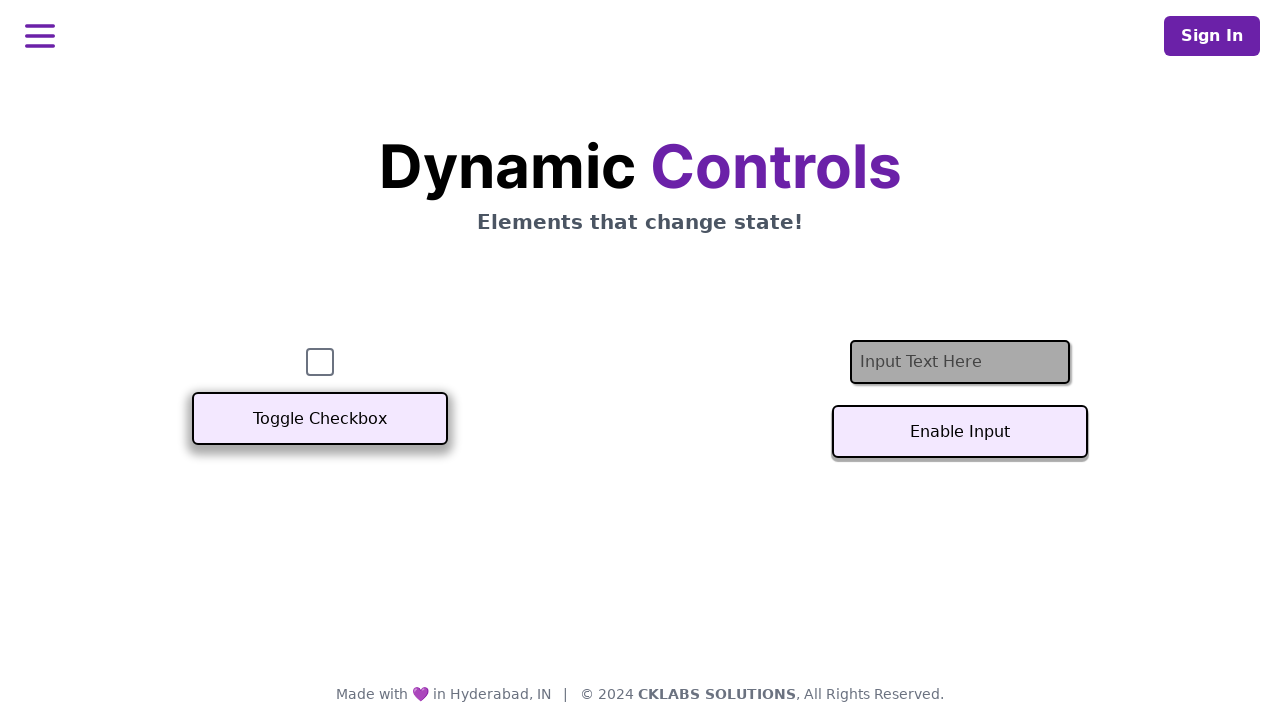